Calculates the sum of two numbers displayed on the page and selects the result from a dropdown menu, then submits the form

Starting URL: http://suninjuly.github.io/selects1.html

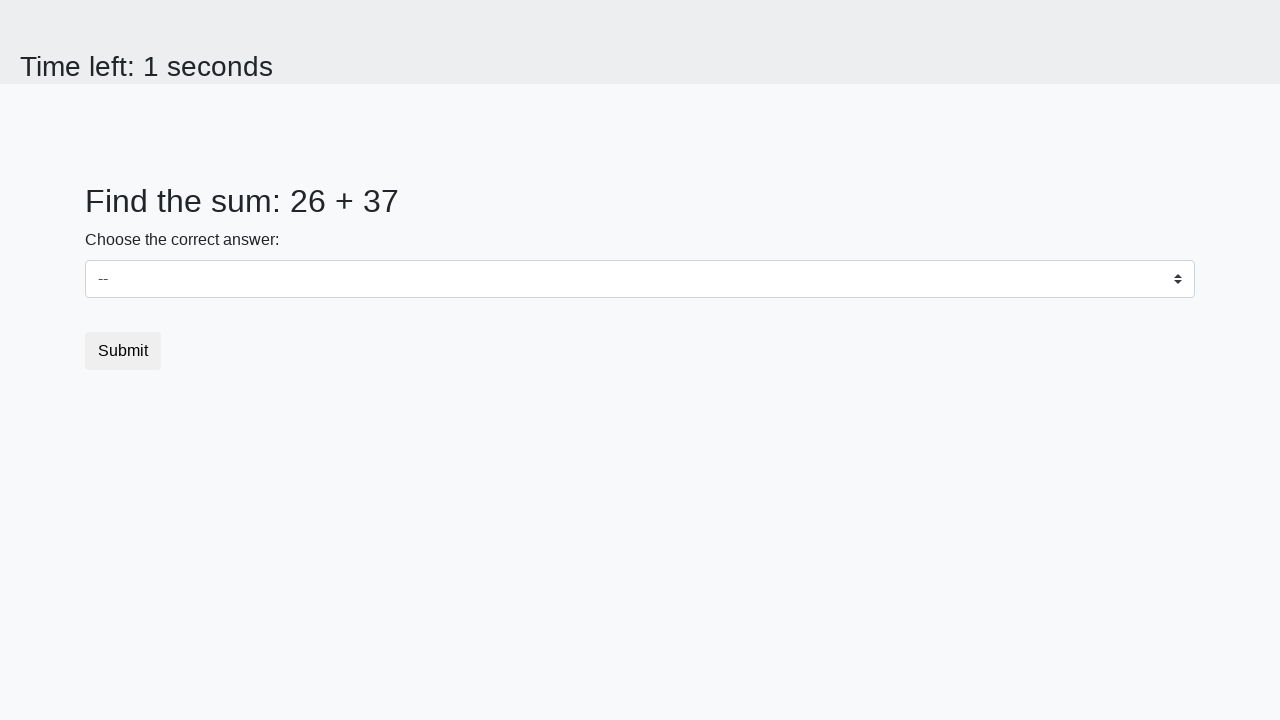

Located first number element (#num1)
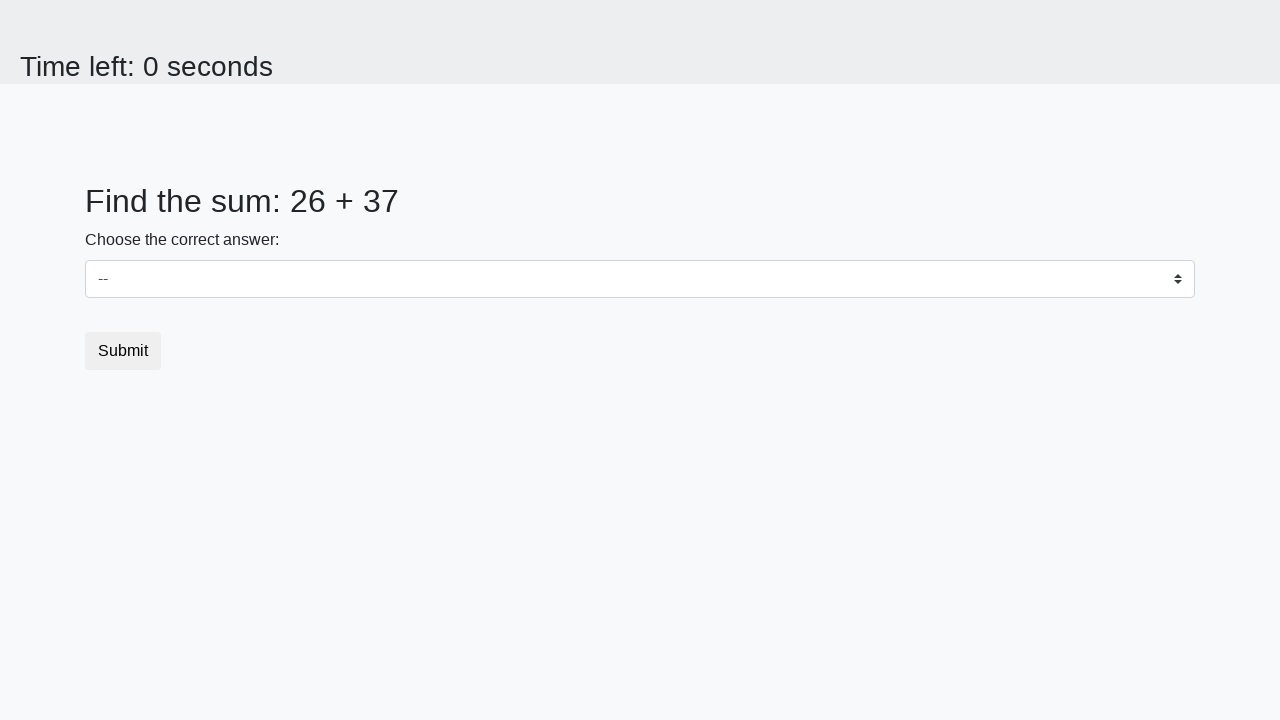

Located second number element (#num2)
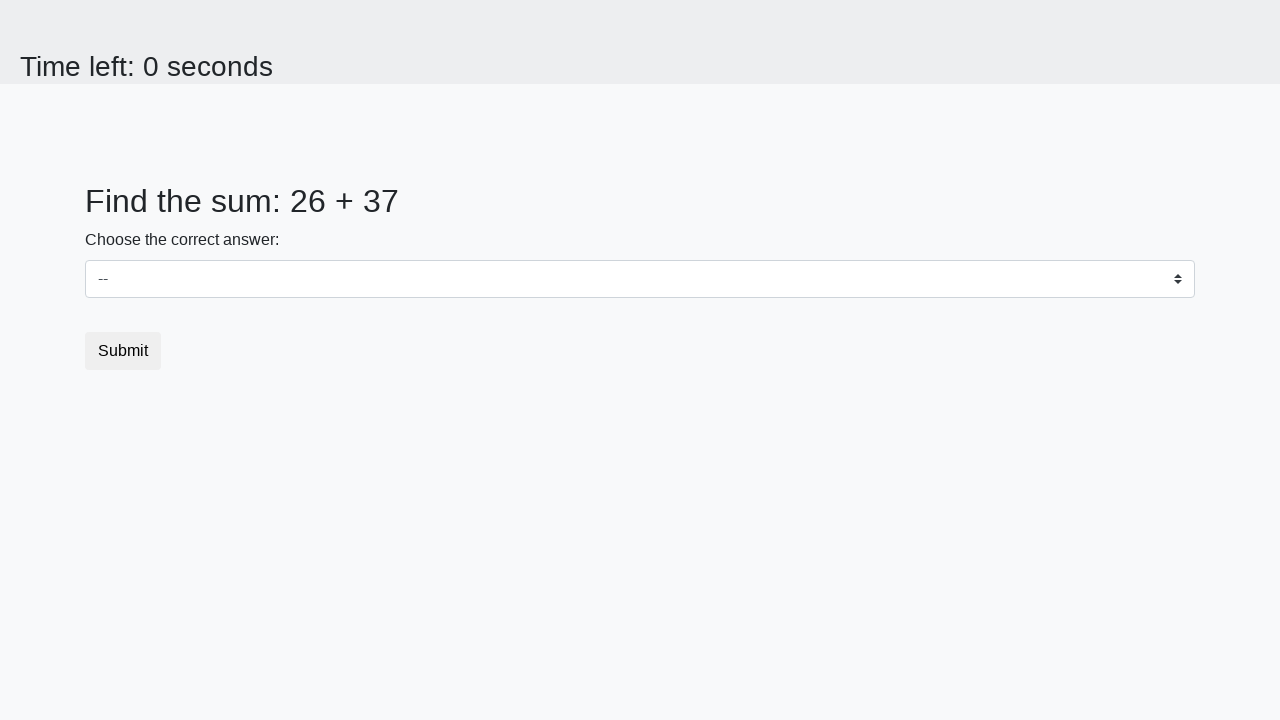

Retrieved first number: 26
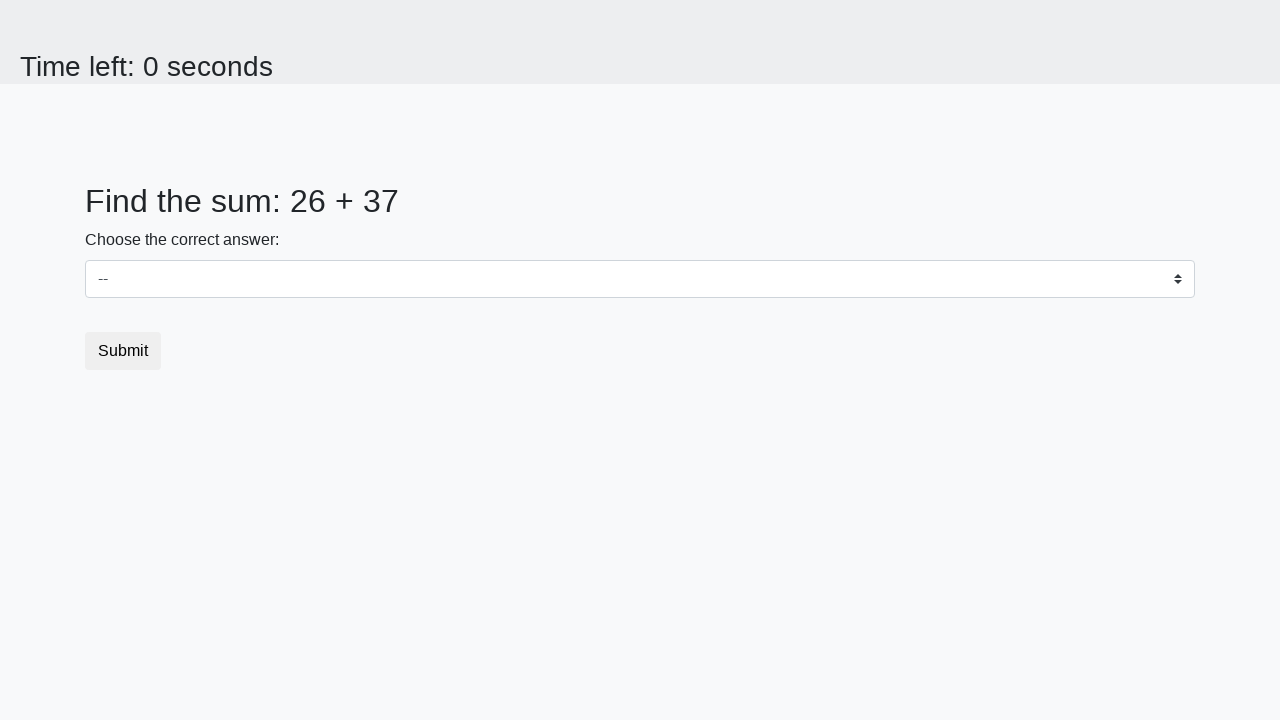

Retrieved second number: 37
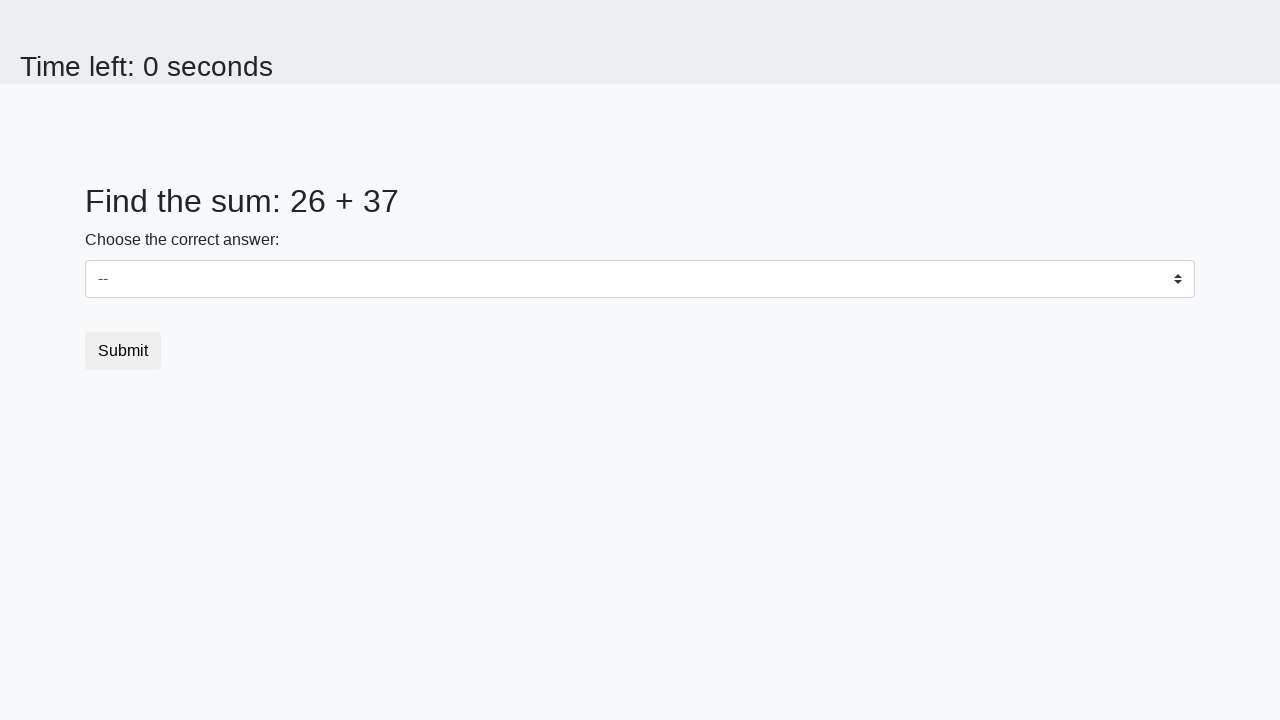

Calculated sum: 26 + 37 = 63
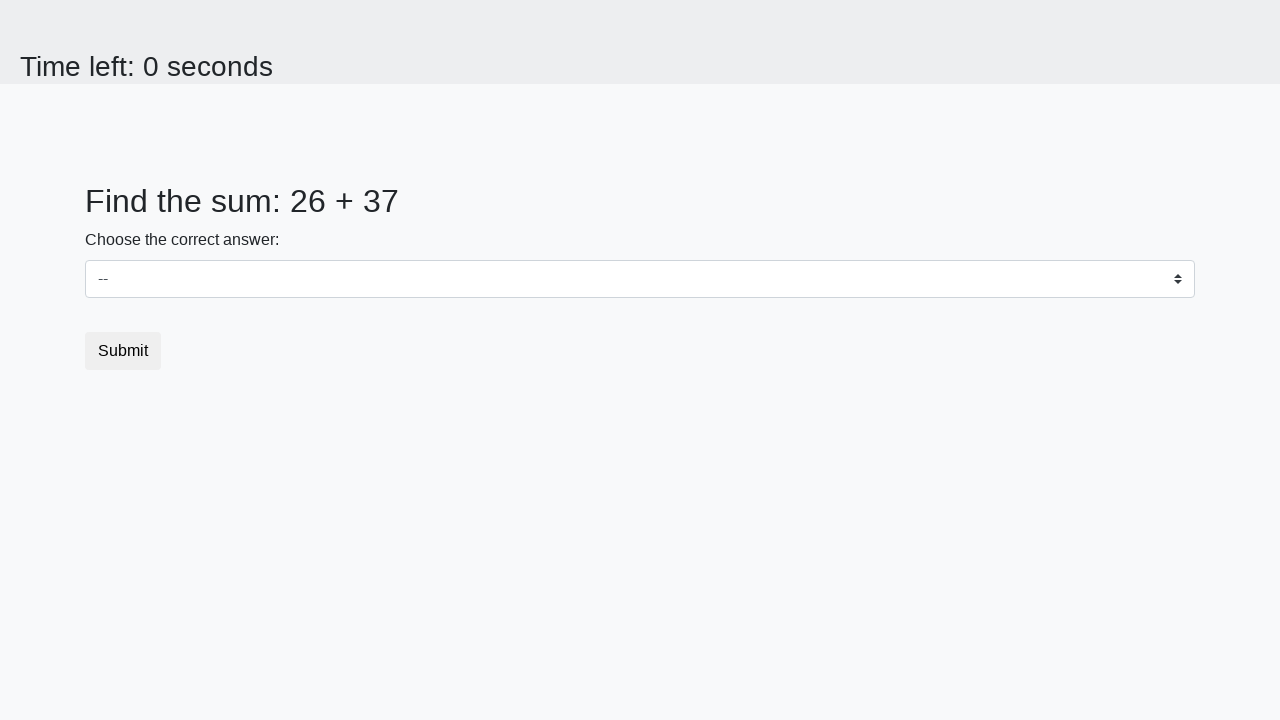

Selected calculated result '63' from dropdown menu on select
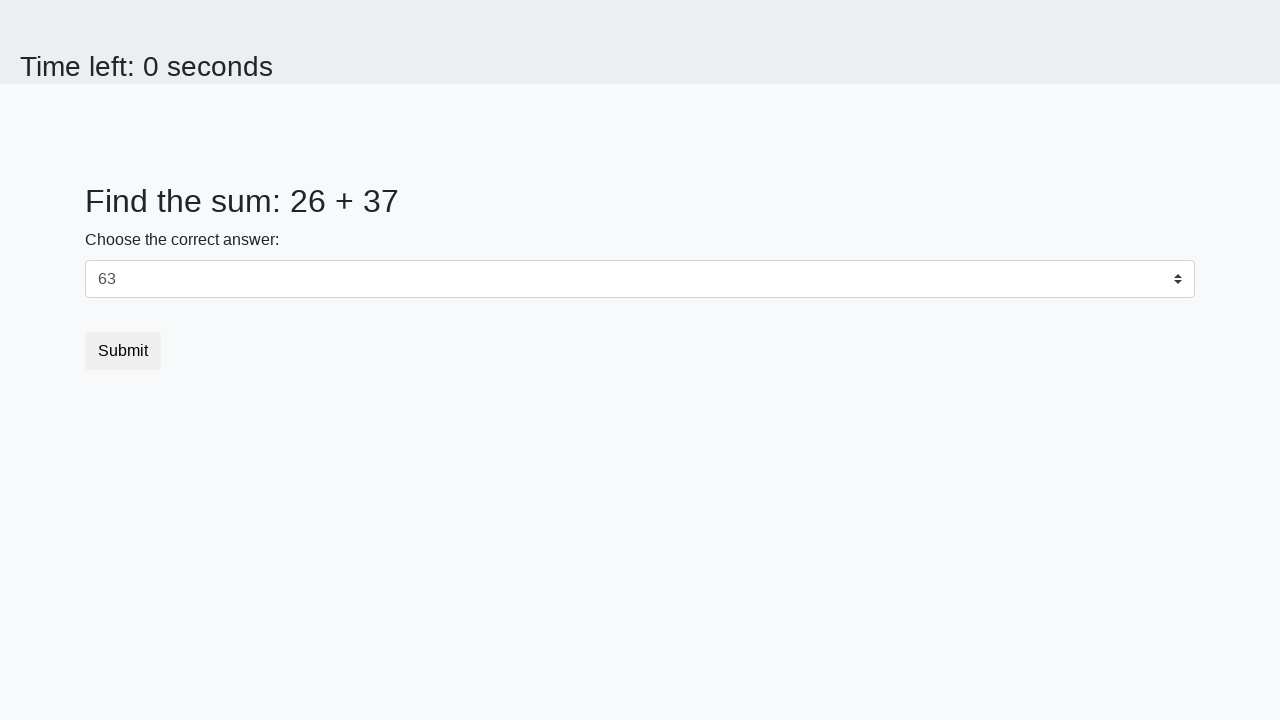

Submitted the form by clicking submit button at (123, 351) on .btn.btn-default
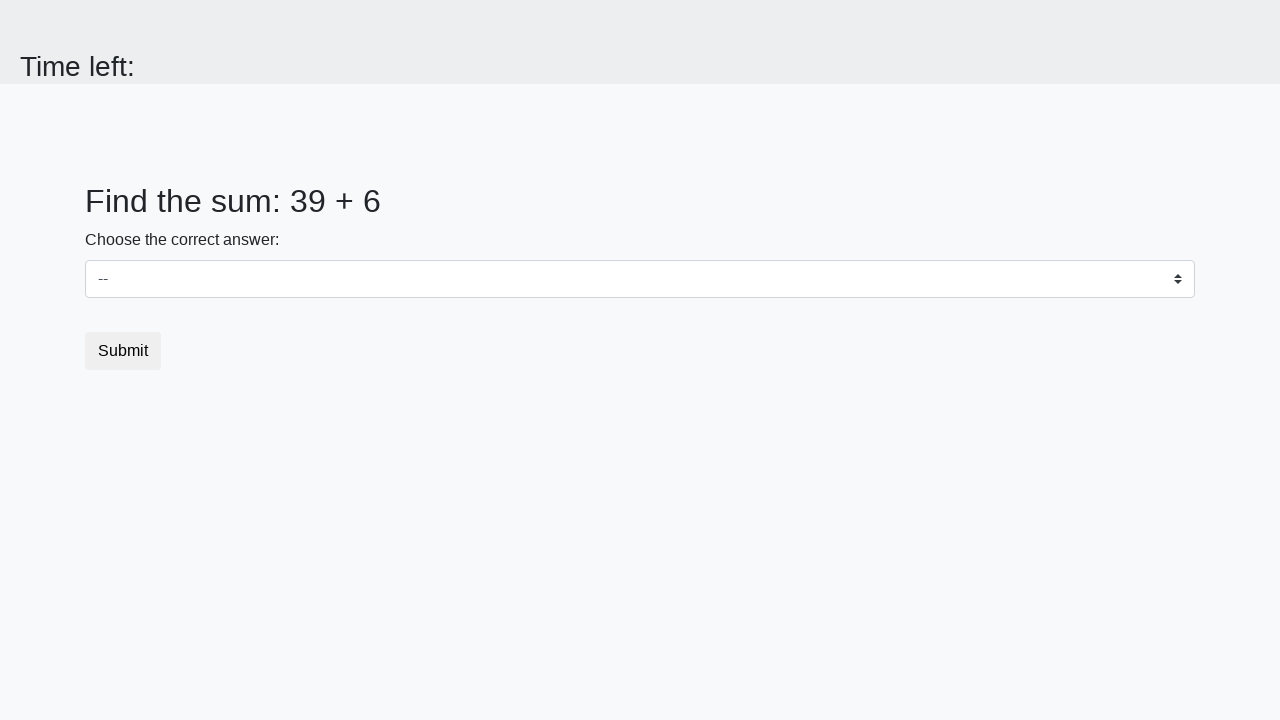

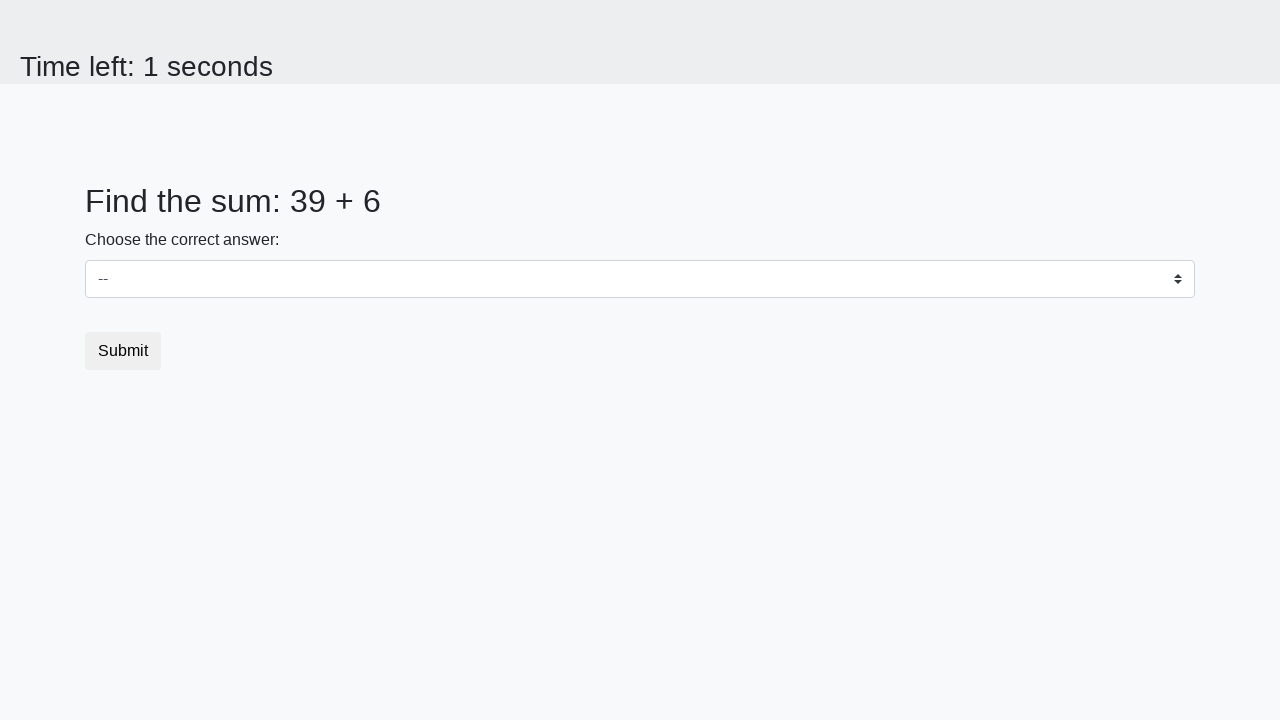